Verifies tooltip text on jQuery UI demo page by clicking on an age input field within an iframe and capturing the displayed tooltip

Starting URL: https://jqueryui.com/tooltip/

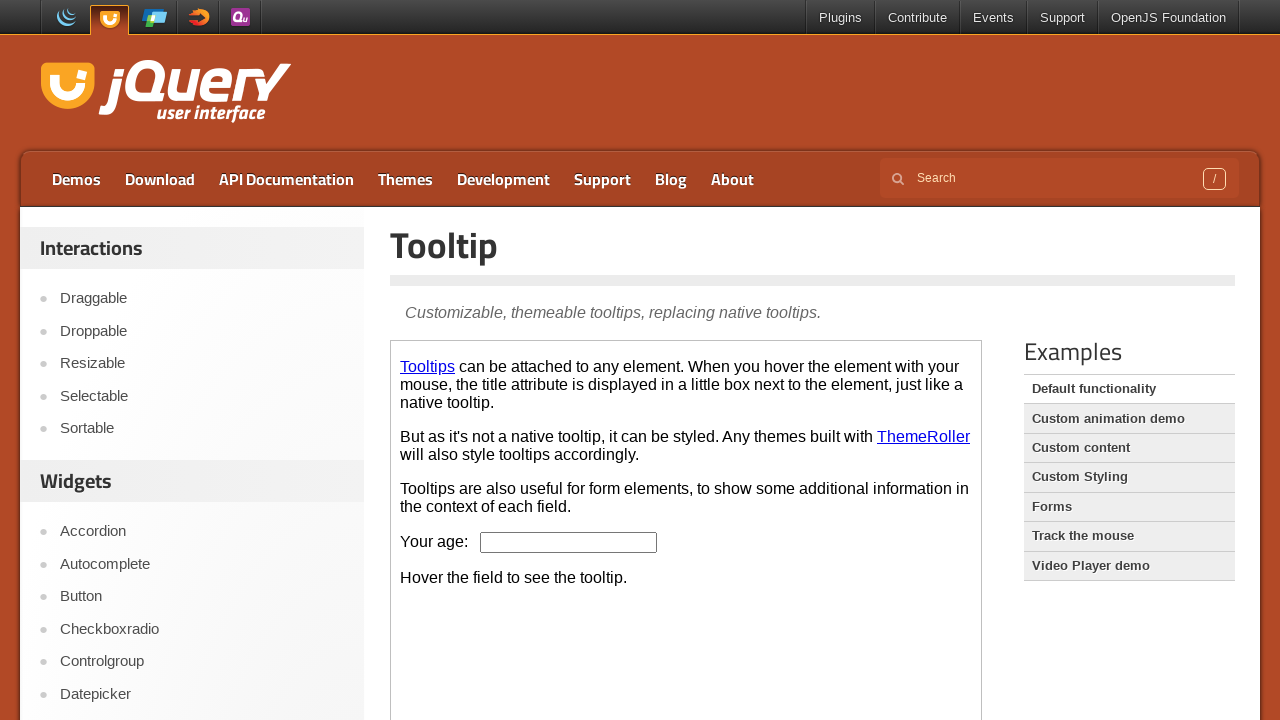

Located the demo iframe
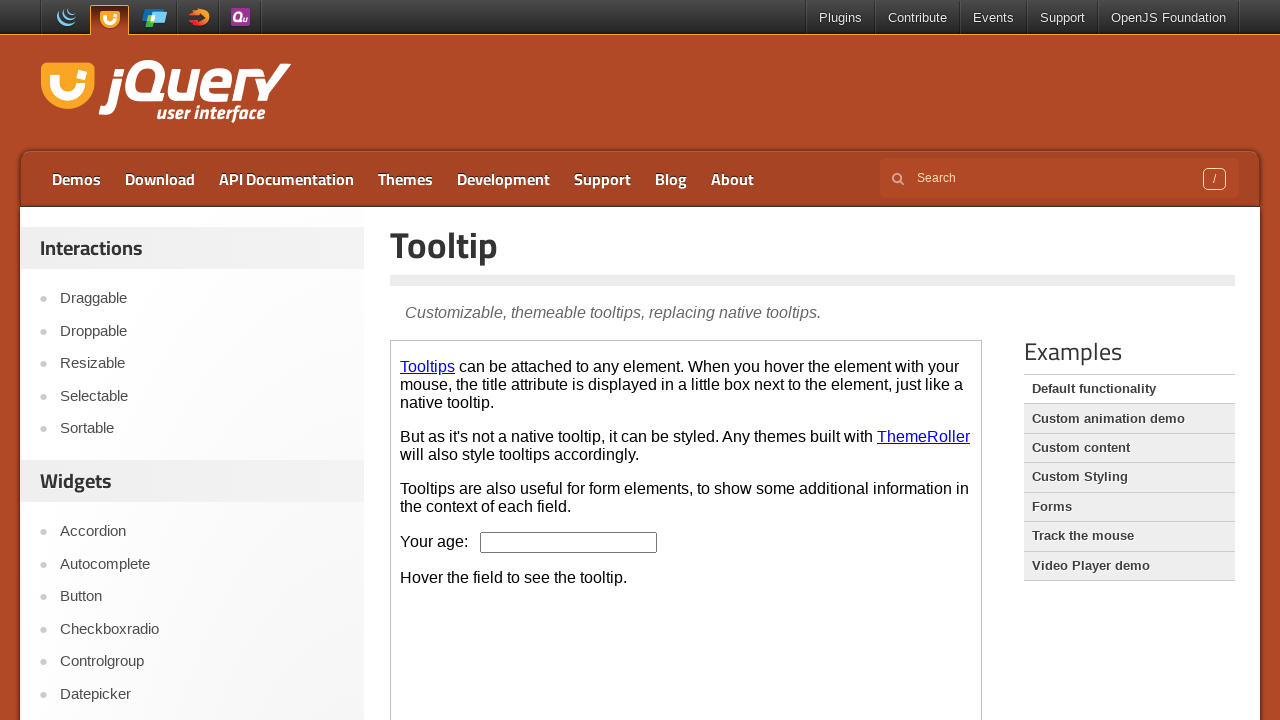

Clicked on the age input field to trigger tooltip at (569, 542) on .demo-frame >> internal:control=enter-frame >> #age
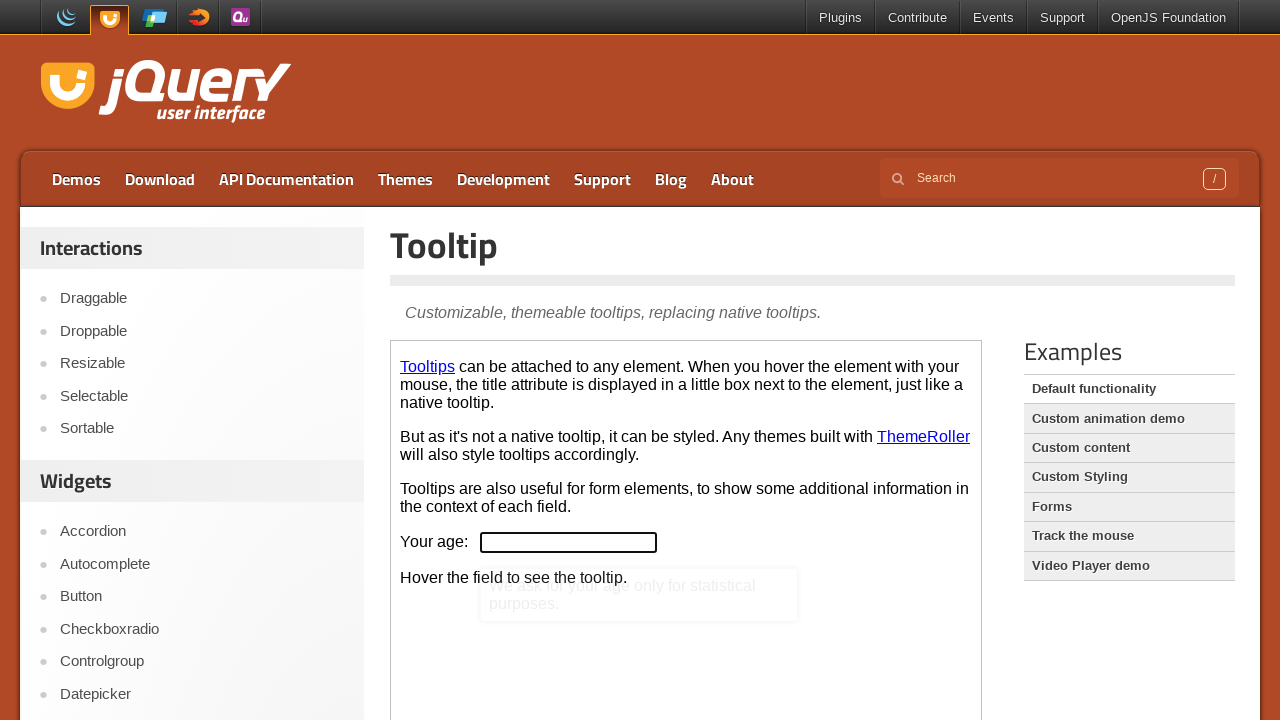

Tooltip appeared and became visible
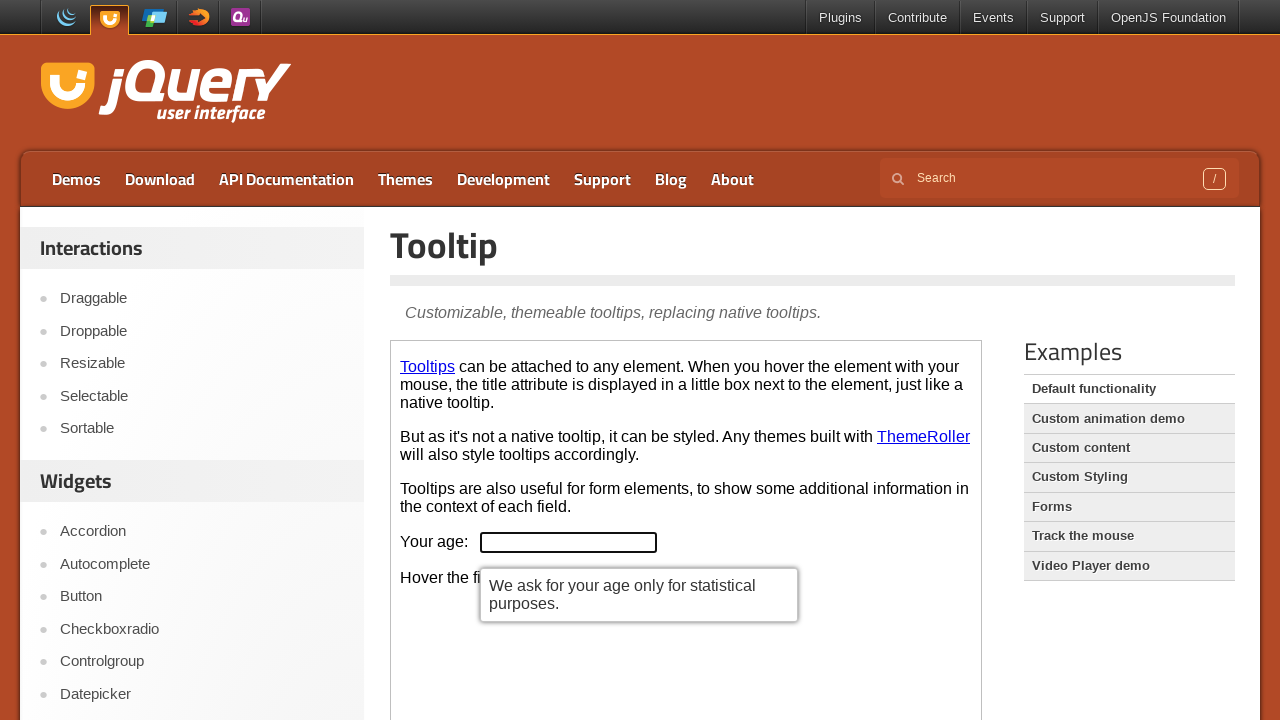

Captured tooltip text: 'We ask for your age only for statistical purposes.'
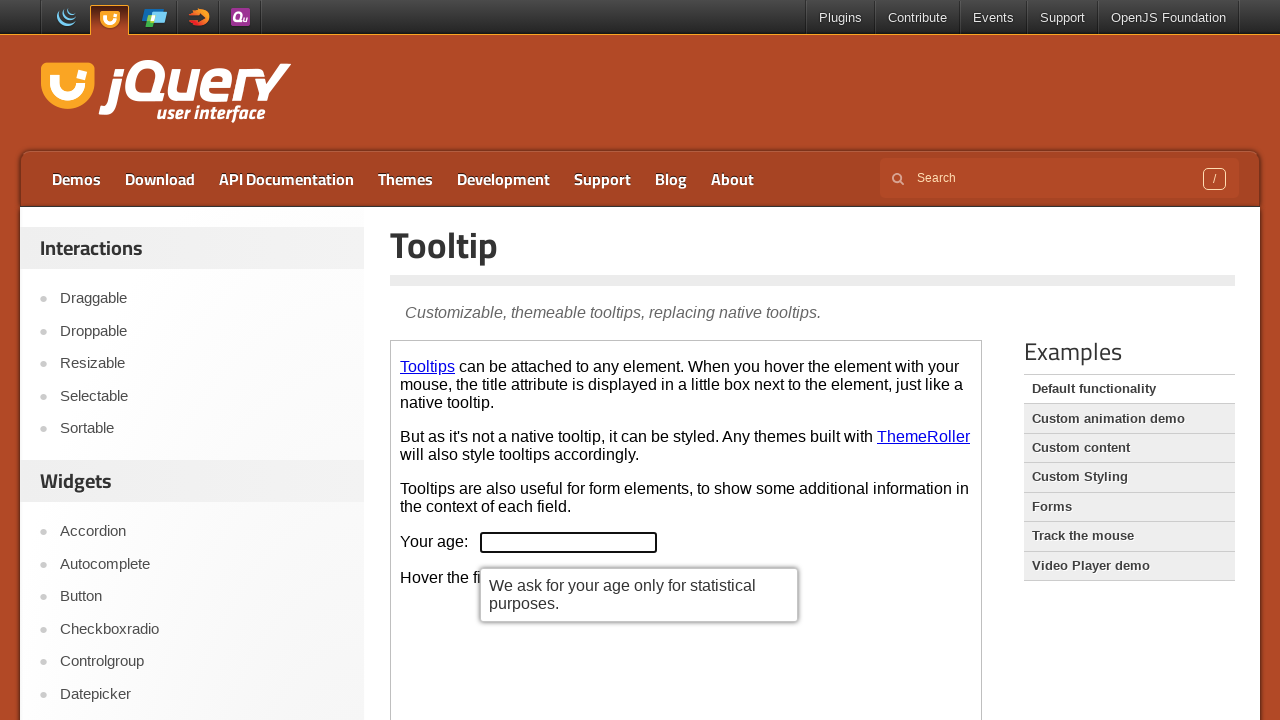

Verified tooltip contains expected text about age statistical purposes
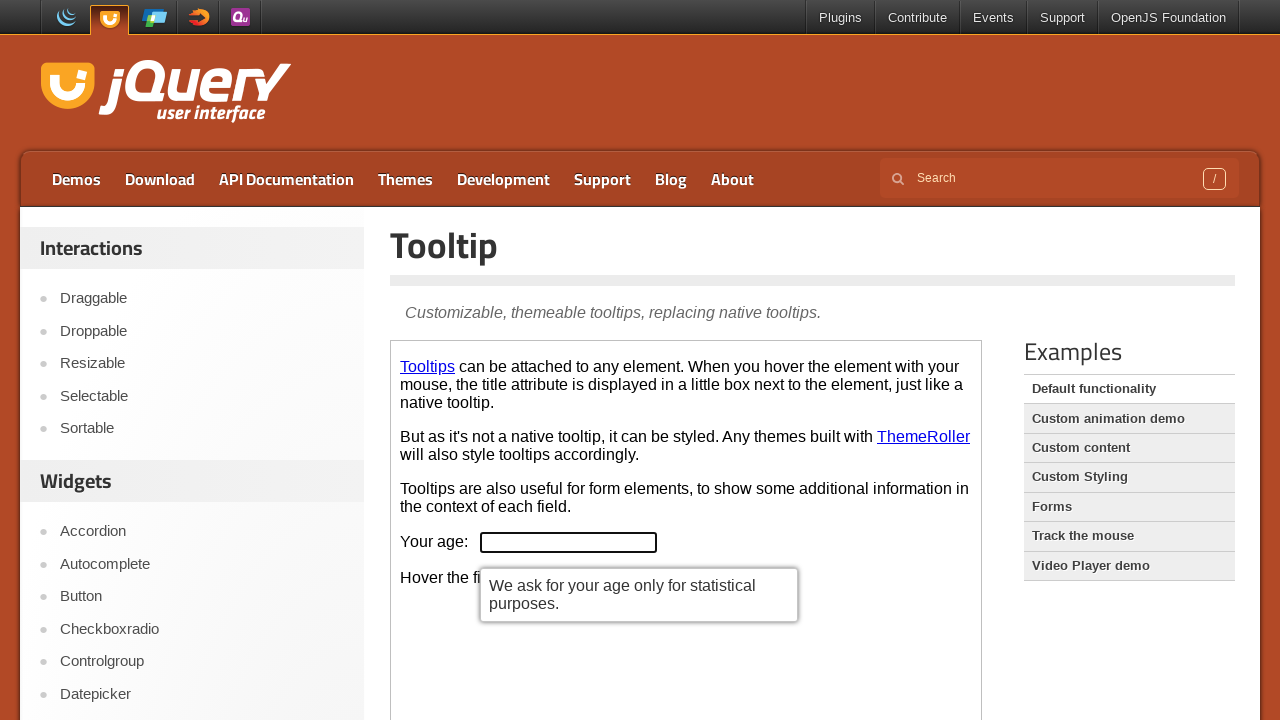

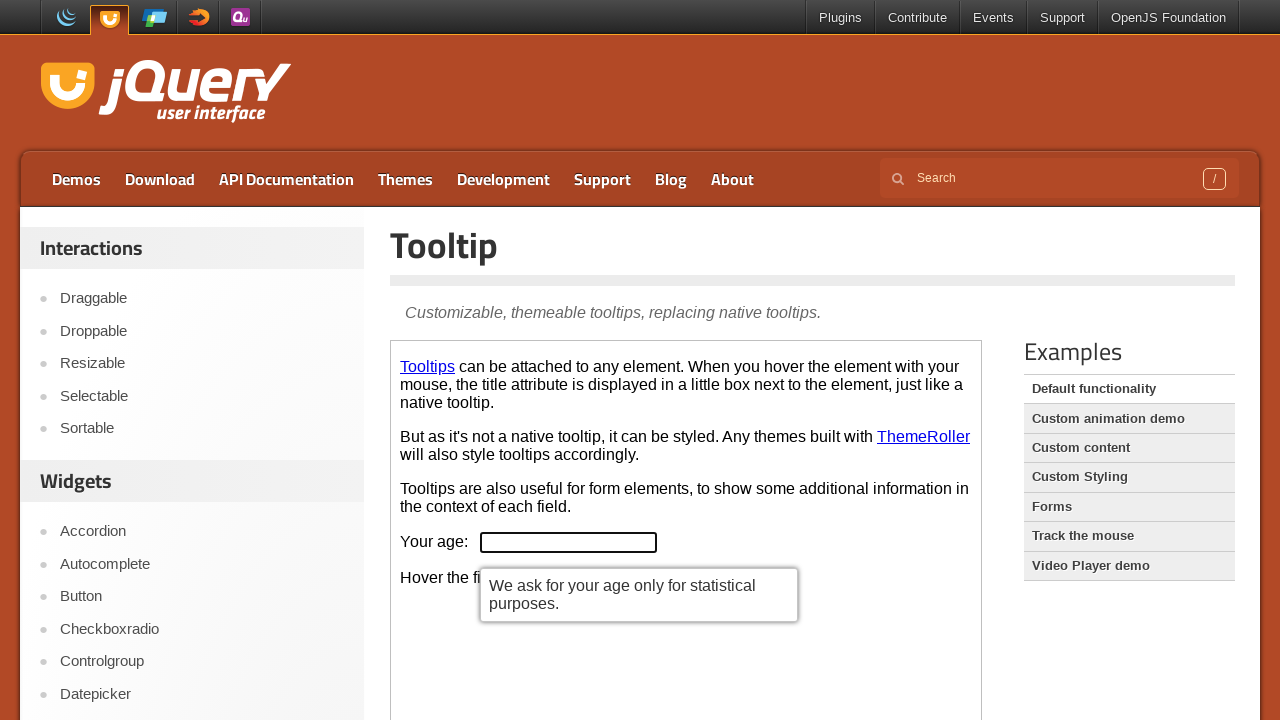